Tests static dropdown selection functionality by selecting options using different methods (by index, visible text, and value)

Starting URL: https://rahulshettyacademy.com/dropdownsPractise/

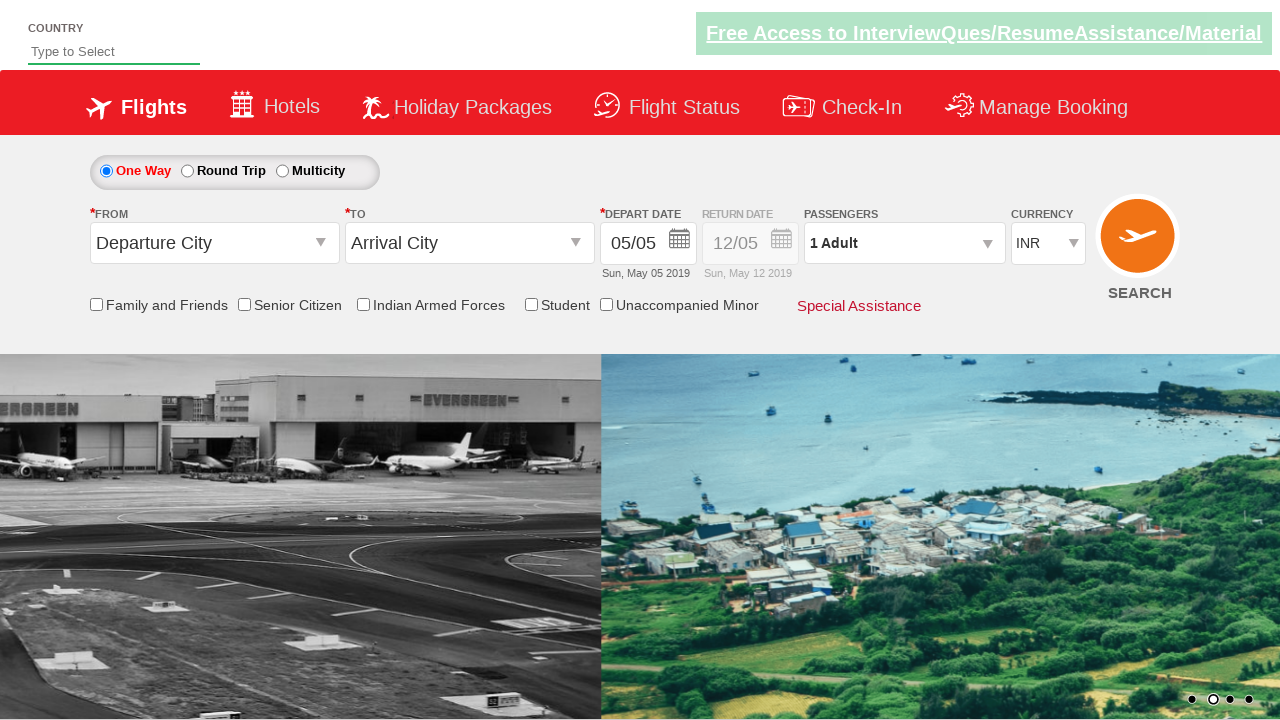

Selected 4th option in currency dropdown by index on select#ctl00_mainContent_DropDownListCurrency
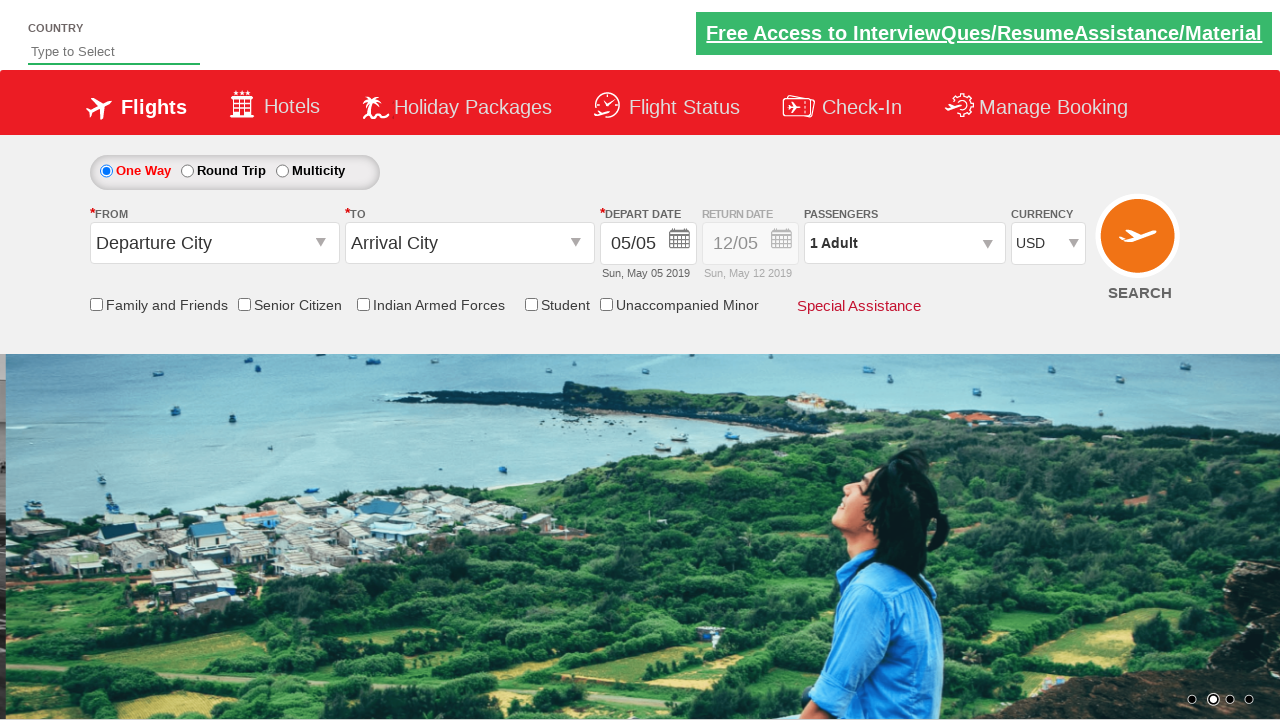

Selected AED option in currency dropdown by visible text on select#ctl00_mainContent_DropDownListCurrency
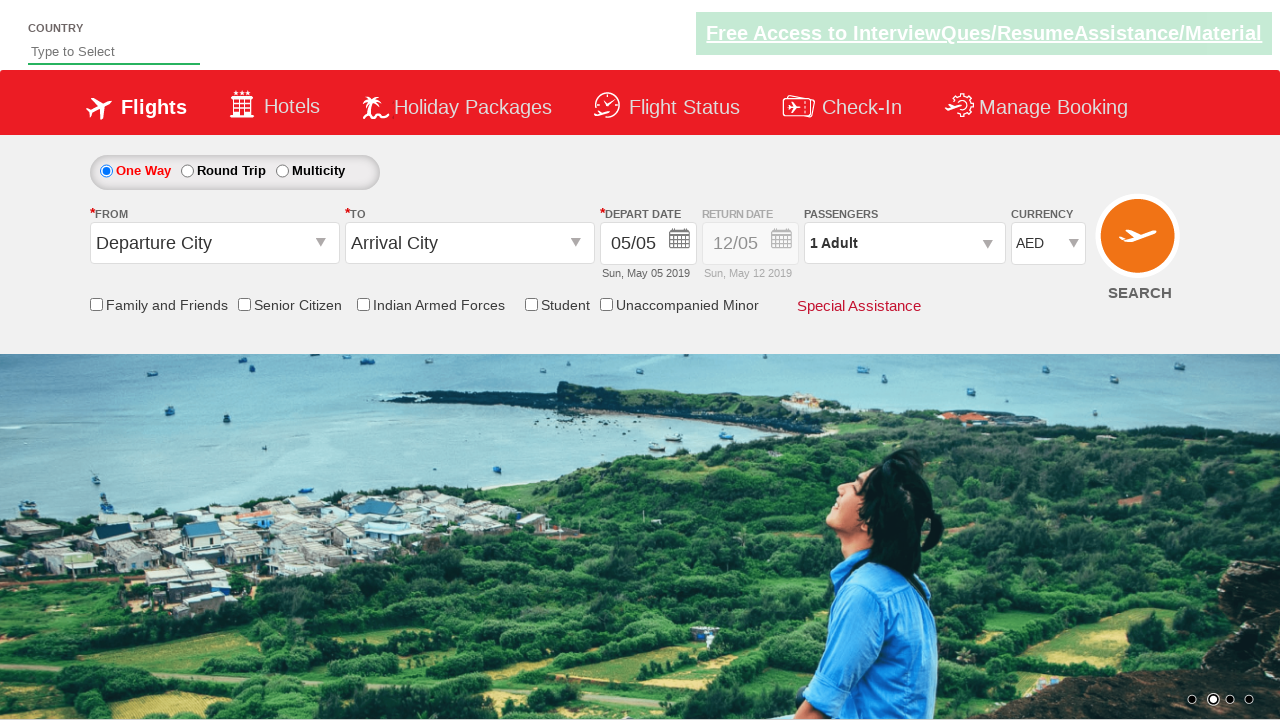

Selected INR option in currency dropdown by value on select#ctl00_mainContent_DropDownListCurrency
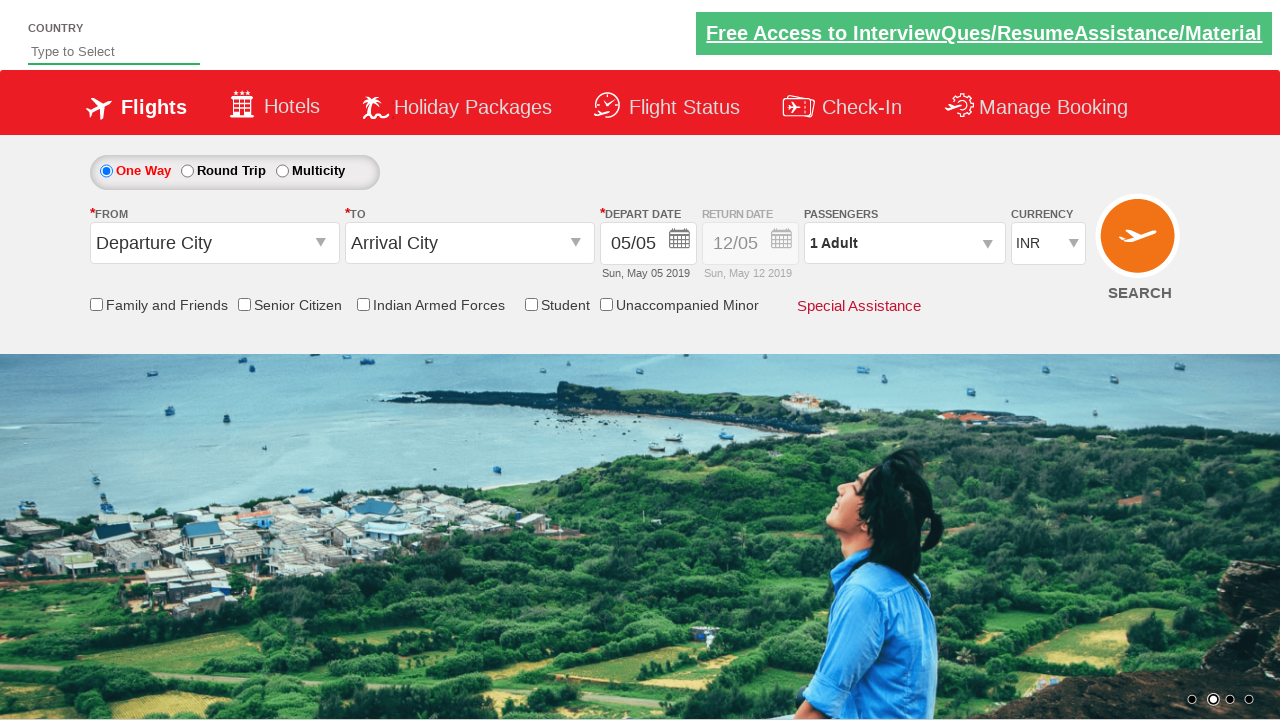

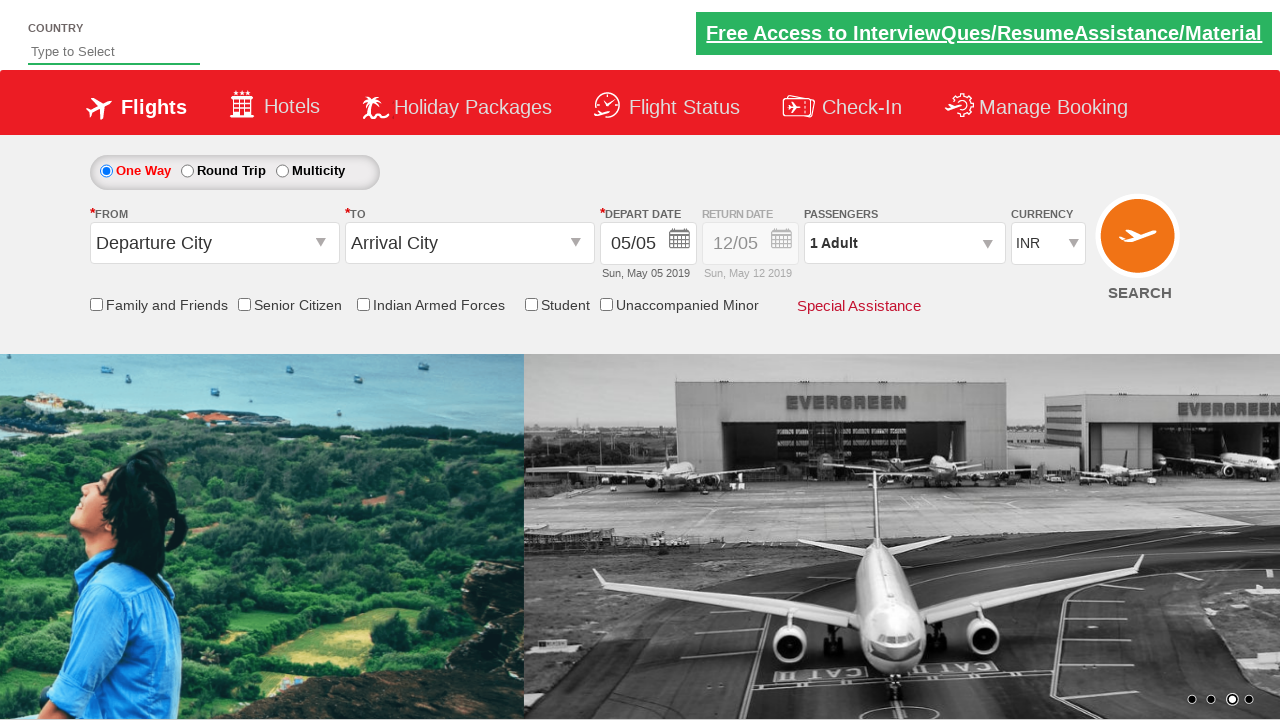